Tests displaying only active (non-completed) items by clicking the Active filter

Starting URL: https://demo.playwright.dev/todomvc

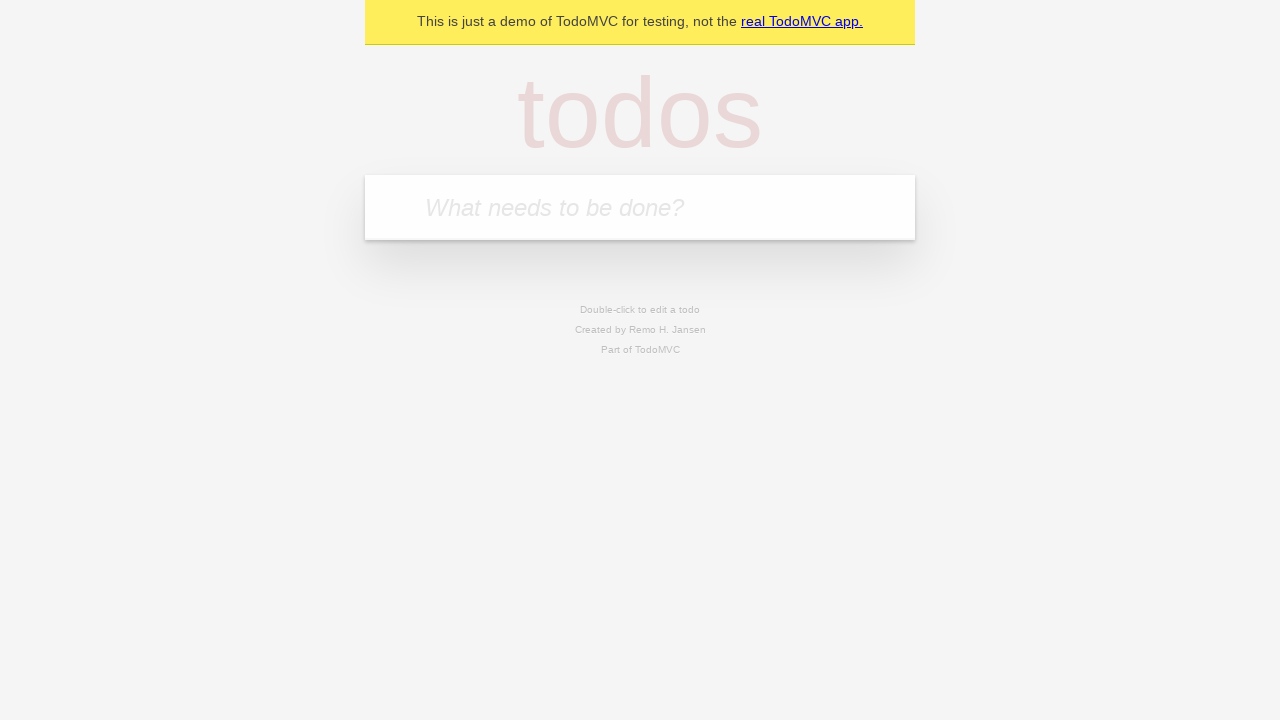

Filled todo input with 'buy some cheese' on internal:attr=[placeholder="What needs to be done?"i]
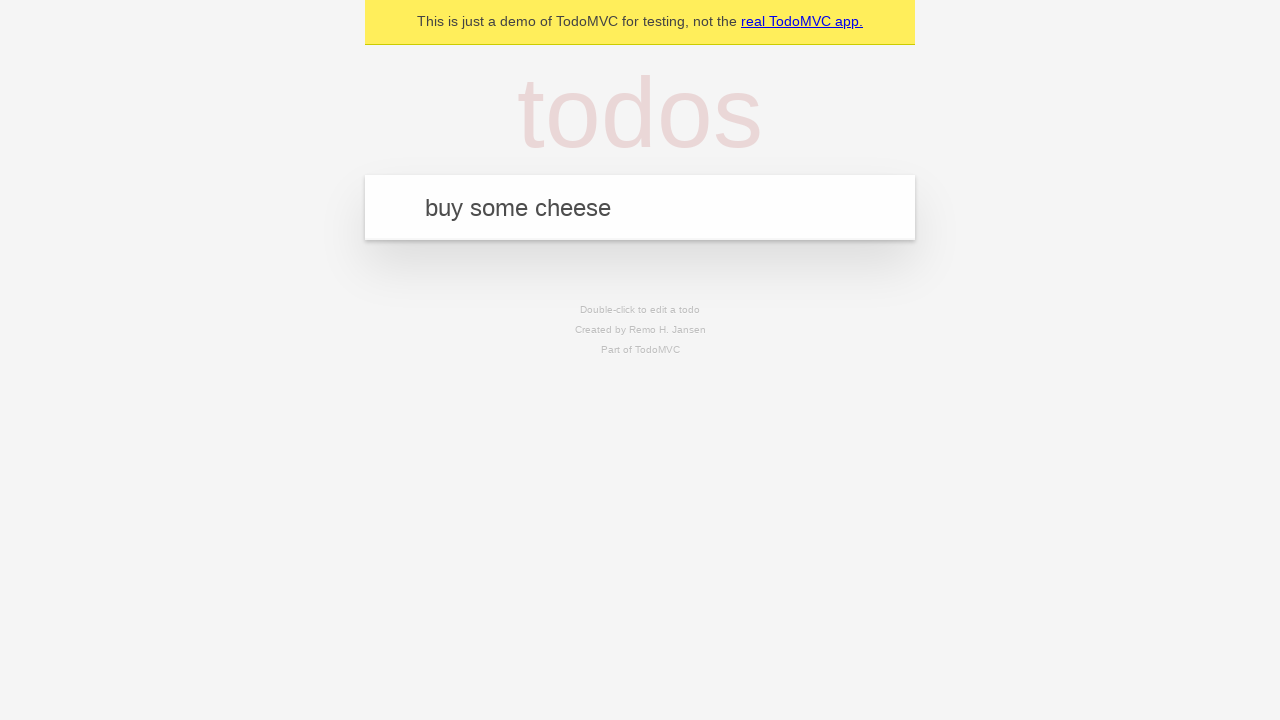

Pressed Enter to add first todo on internal:attr=[placeholder="What needs to be done?"i]
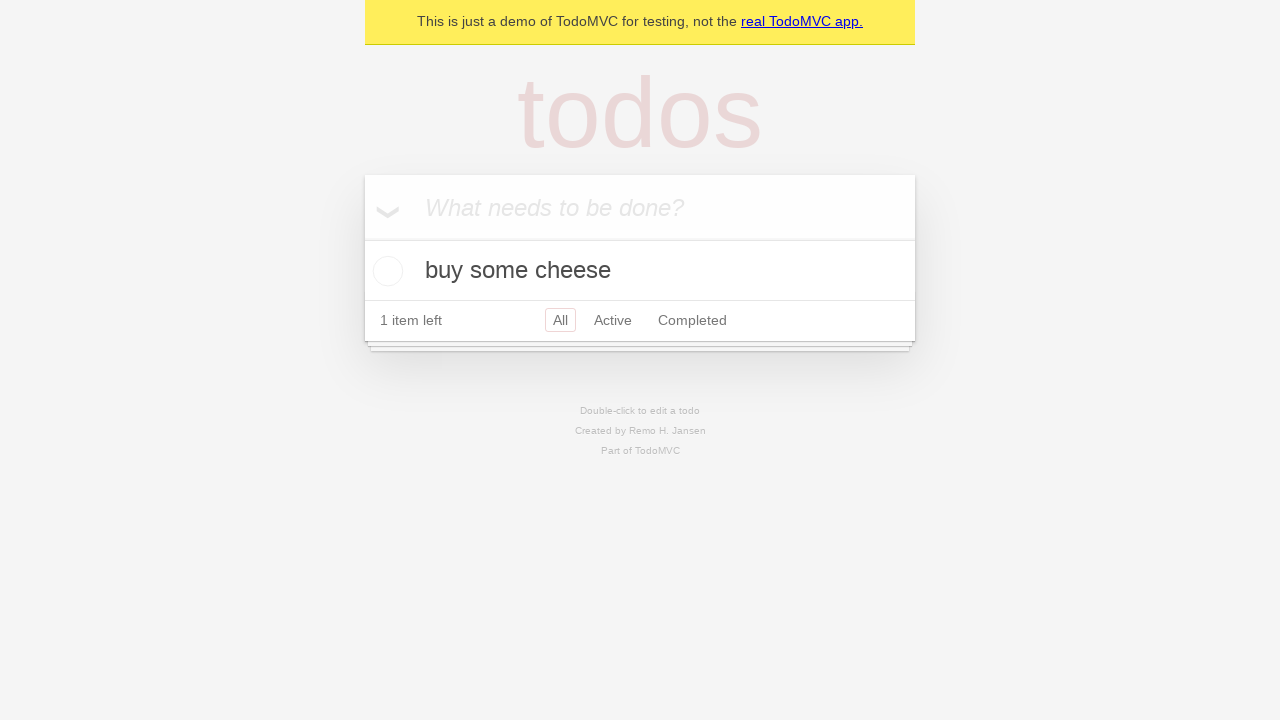

Filled todo input with 'feed the cat' on internal:attr=[placeholder="What needs to be done?"i]
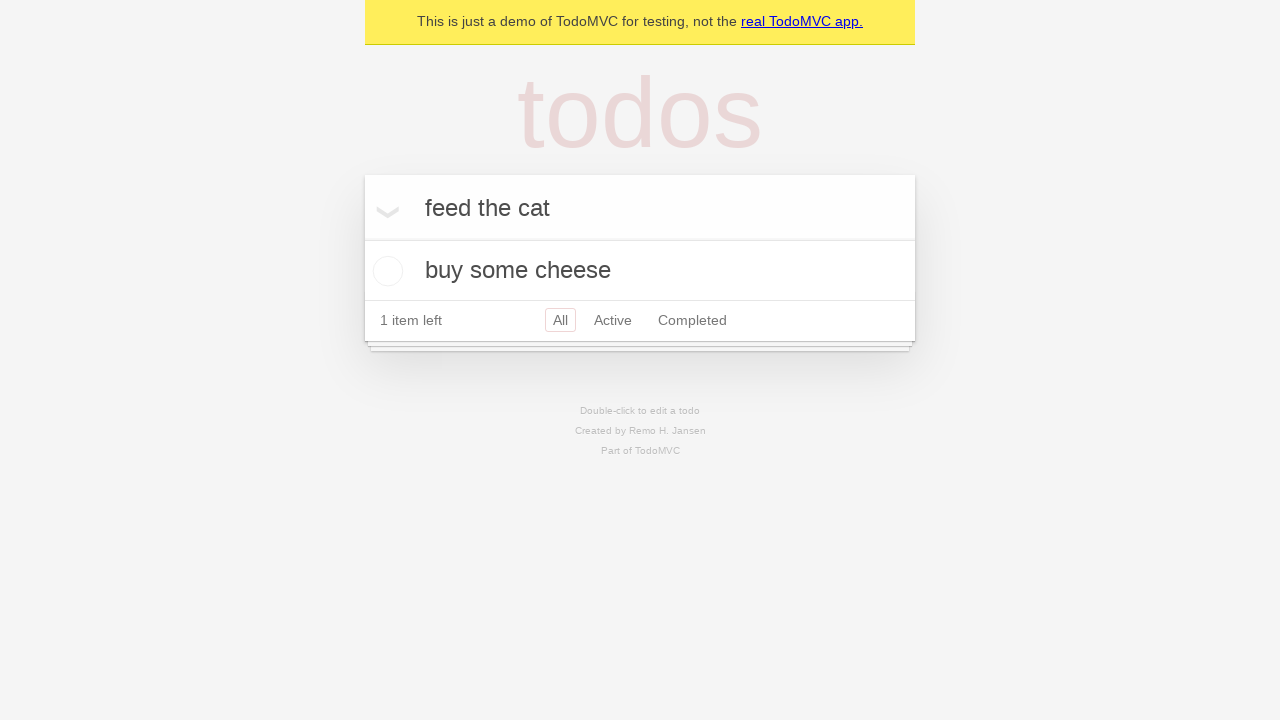

Pressed Enter to add second todo on internal:attr=[placeholder="What needs to be done?"i]
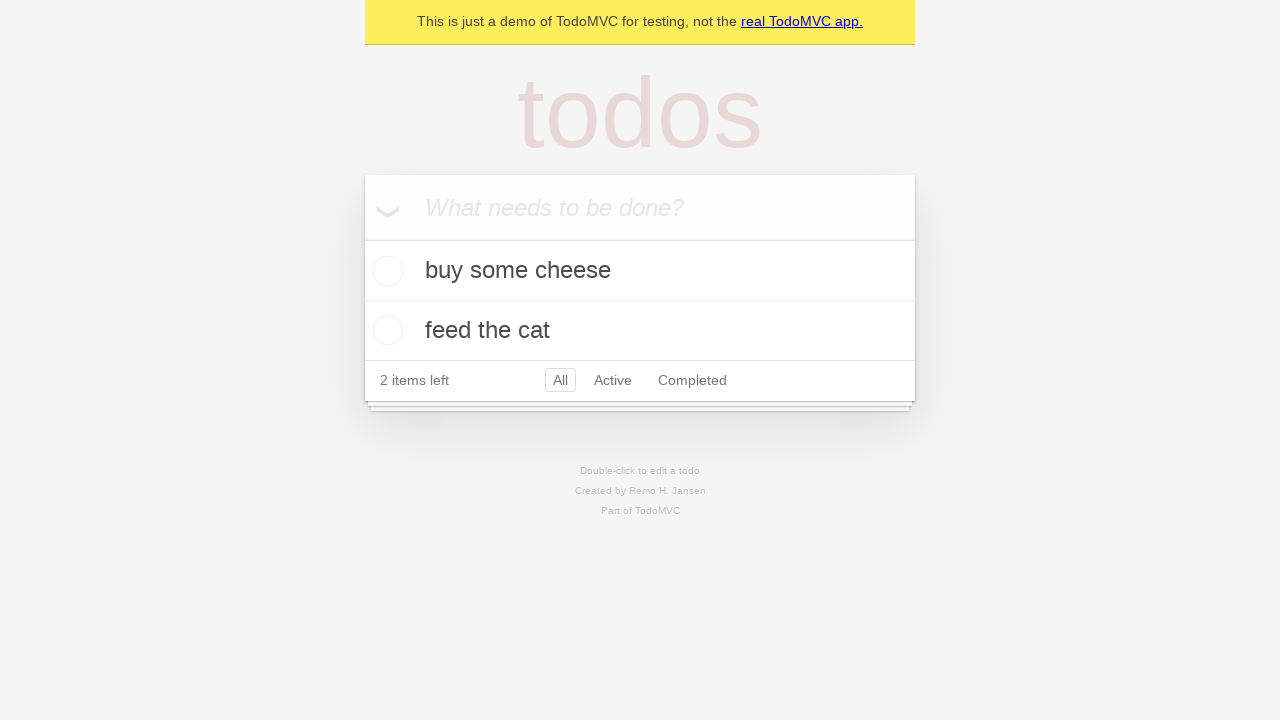

Filled todo input with 'book a doctors appointment' on internal:attr=[placeholder="What needs to be done?"i]
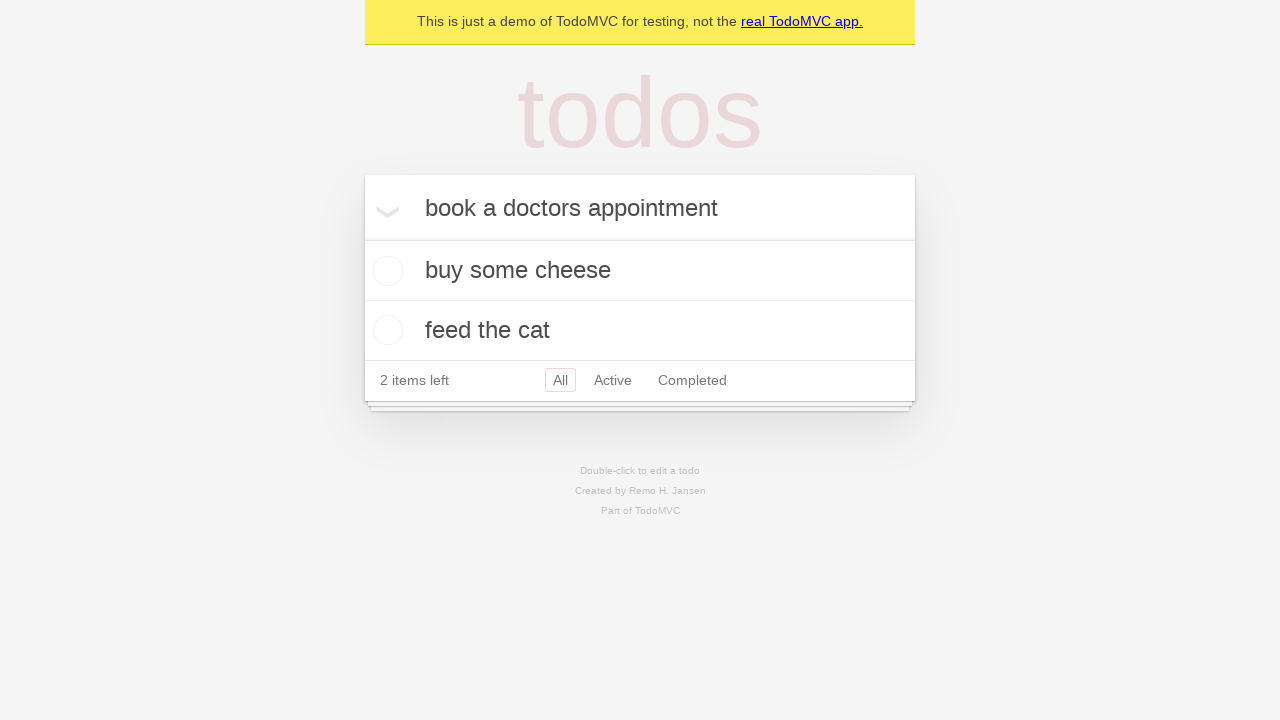

Pressed Enter to add third todo on internal:attr=[placeholder="What needs to be done?"i]
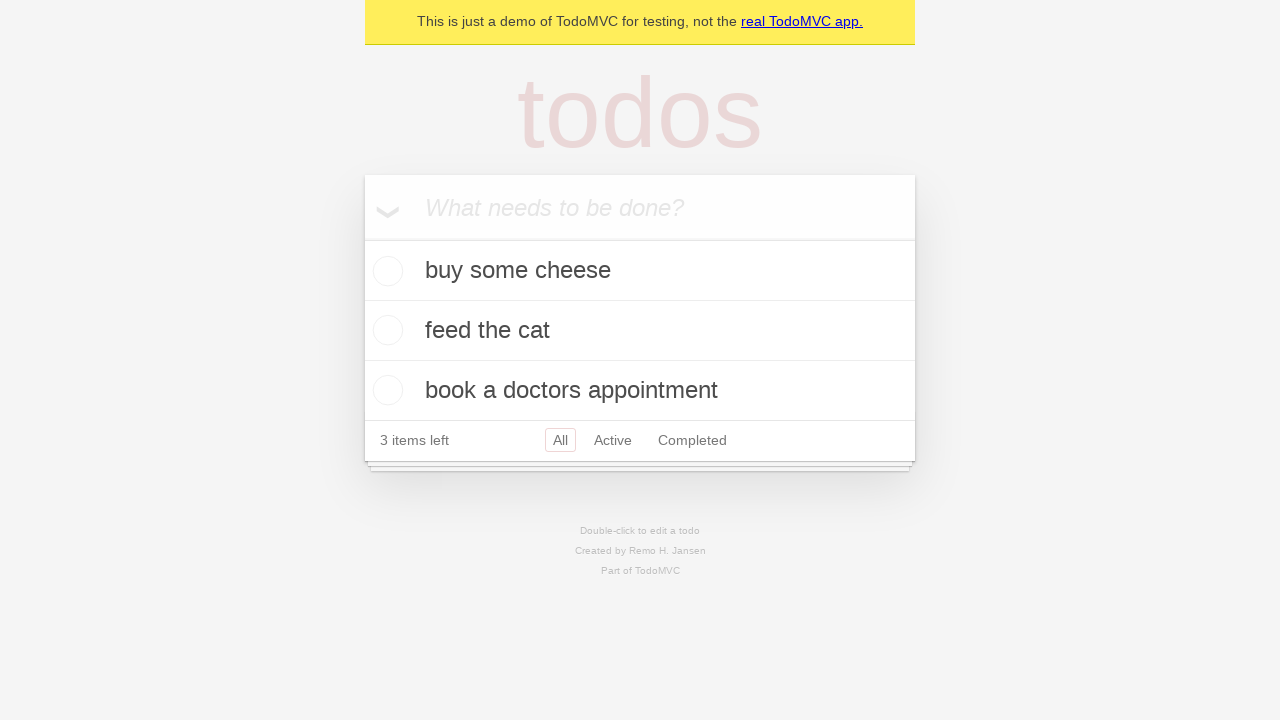

Checked the second todo item to mark it as completed at (385, 330) on [data-testid='todo-item'] >> nth=1 >> internal:role=checkbox
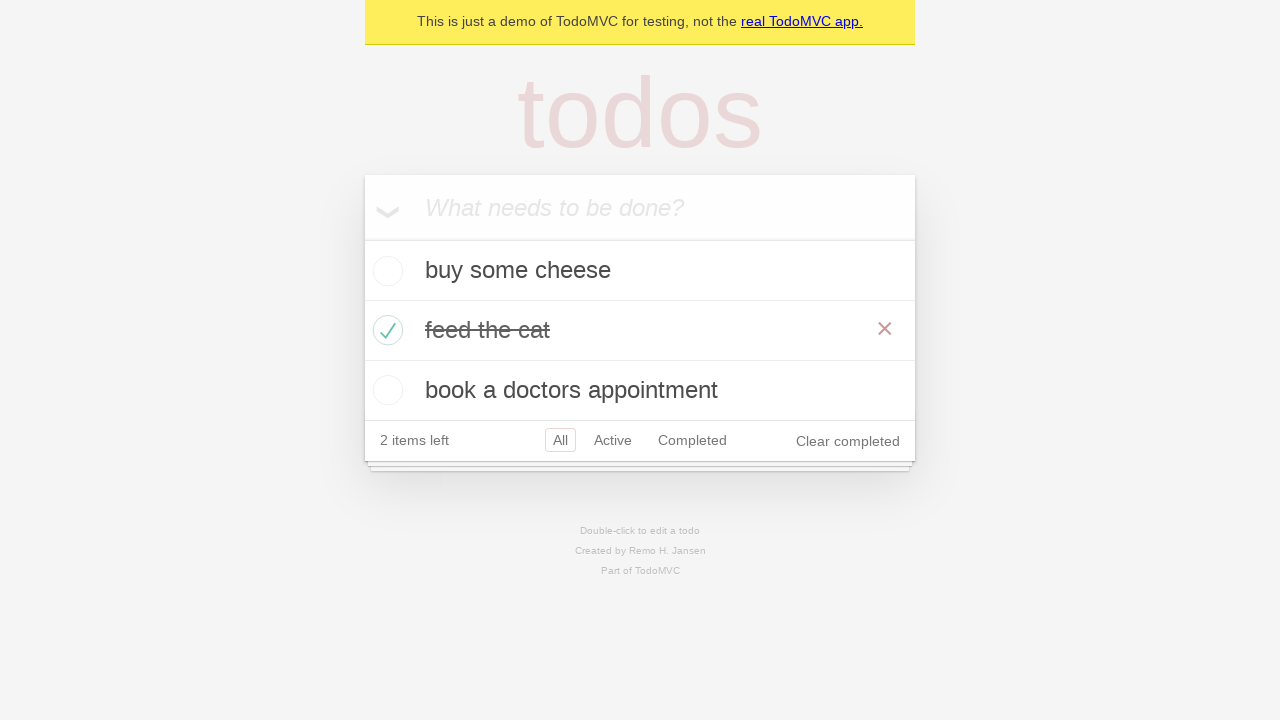

Clicked the Active filter to display only active items at (613, 440) on internal:role=link[name="Active"i]
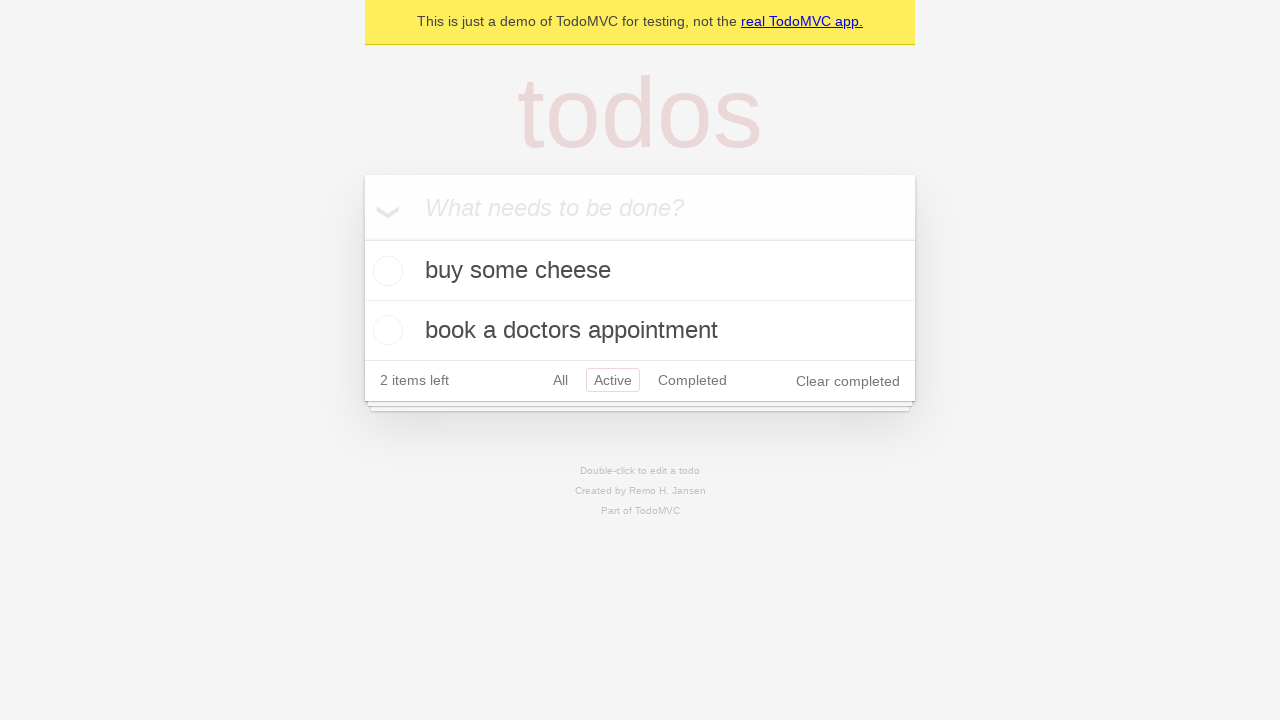

Waited for filtered view to load showing 2 active items
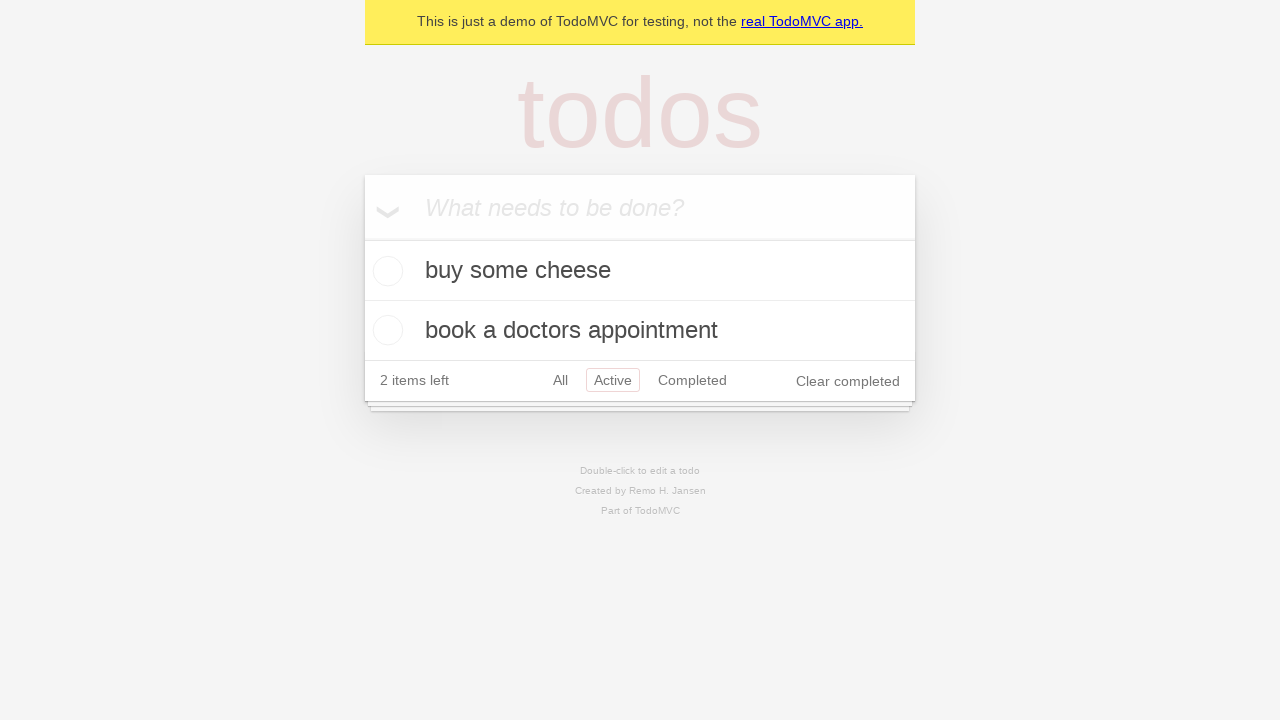

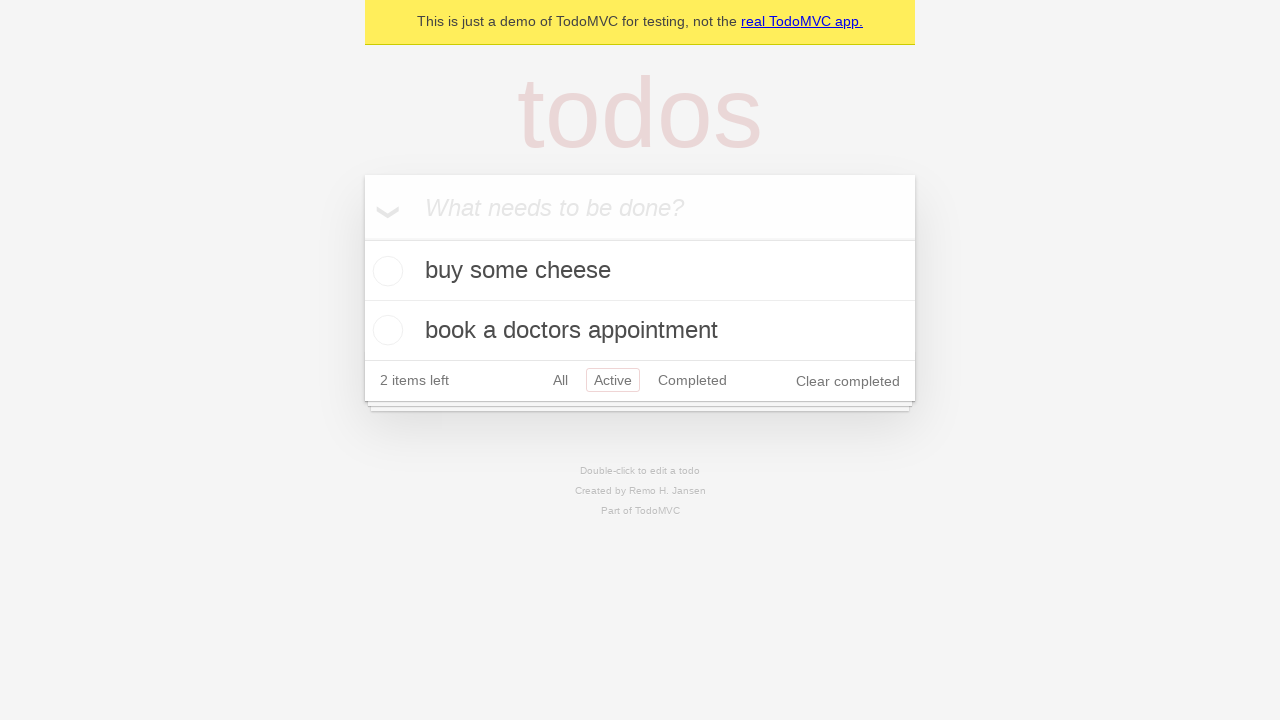